Tests checkbox interactions by checking the state of two checkboxes and clicking them if they are not selected

Starting URL: https://the-internet.herokuapp.com/checkboxes

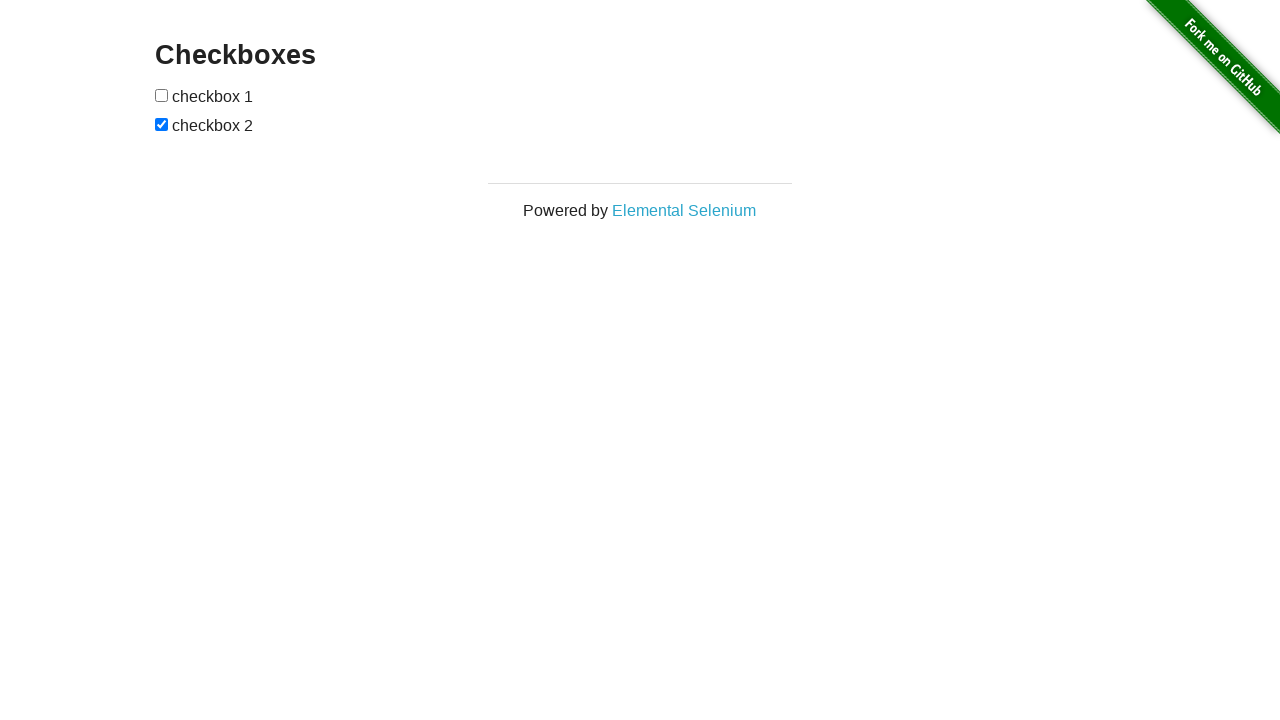

Navigated to checkbox page
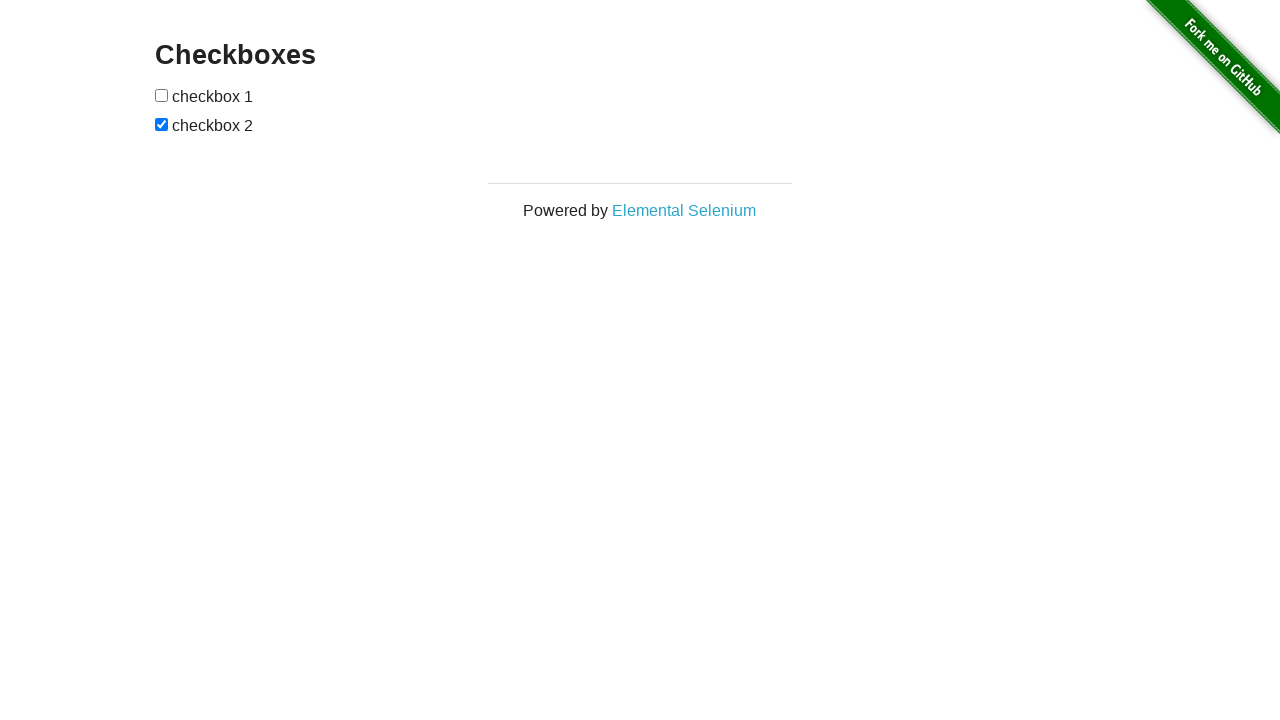

Located first checkbox
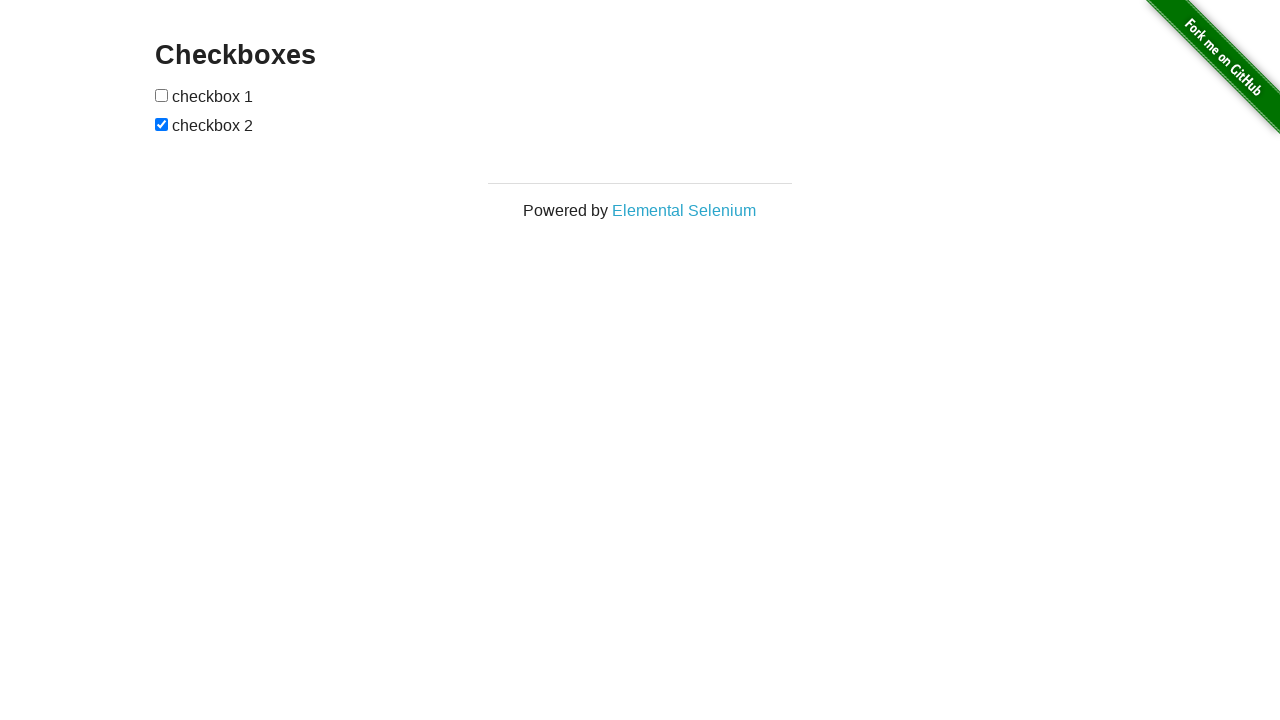

Checked if first checkbox is selected: False
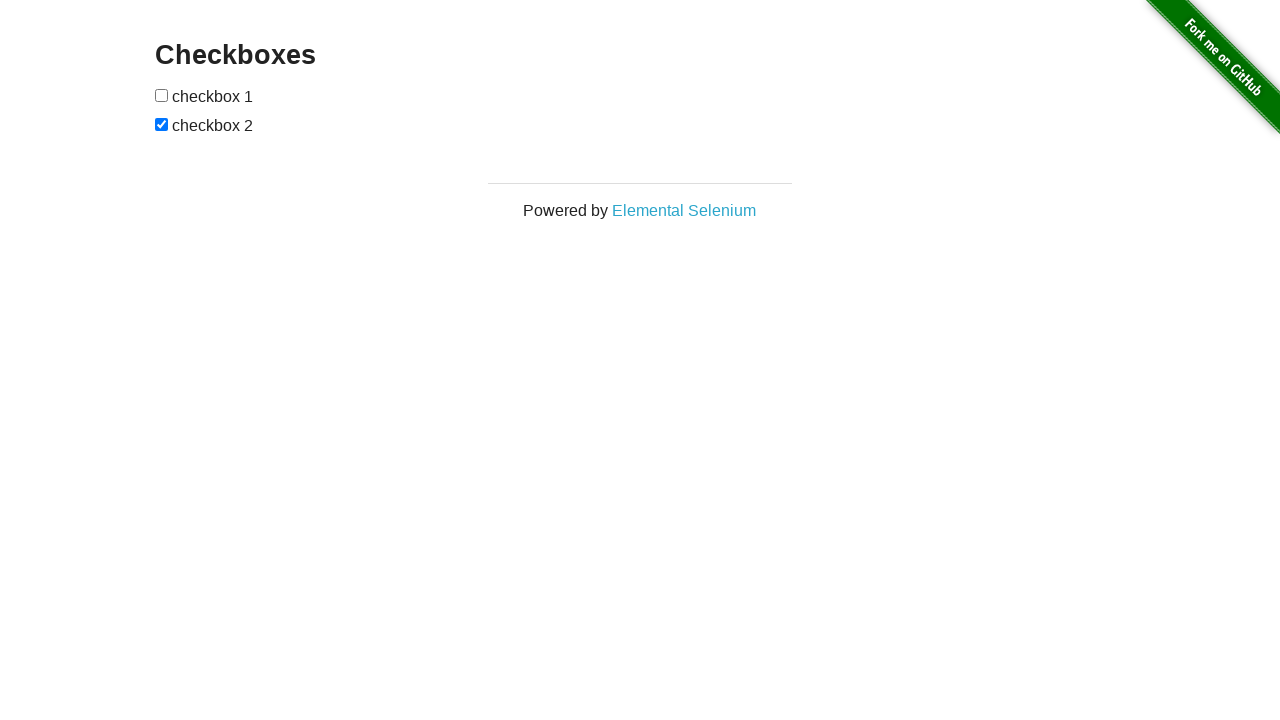

Located second checkbox
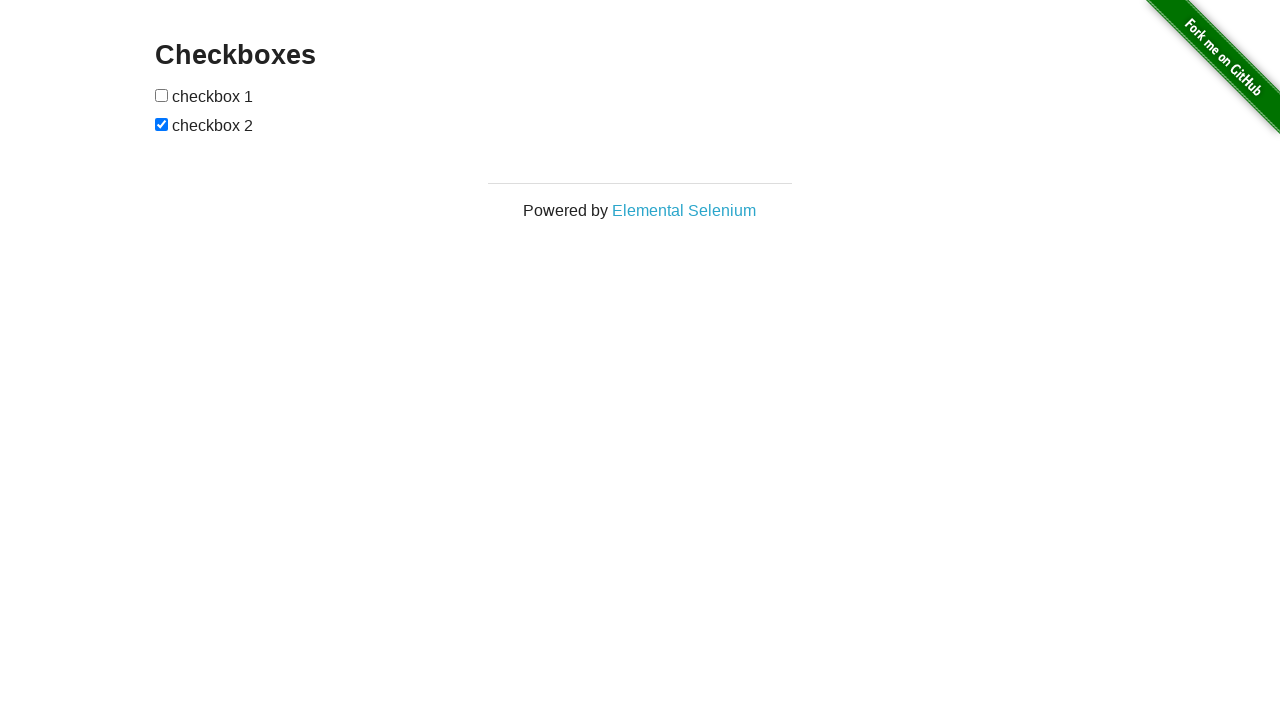

Checked if second checkbox is selected: True
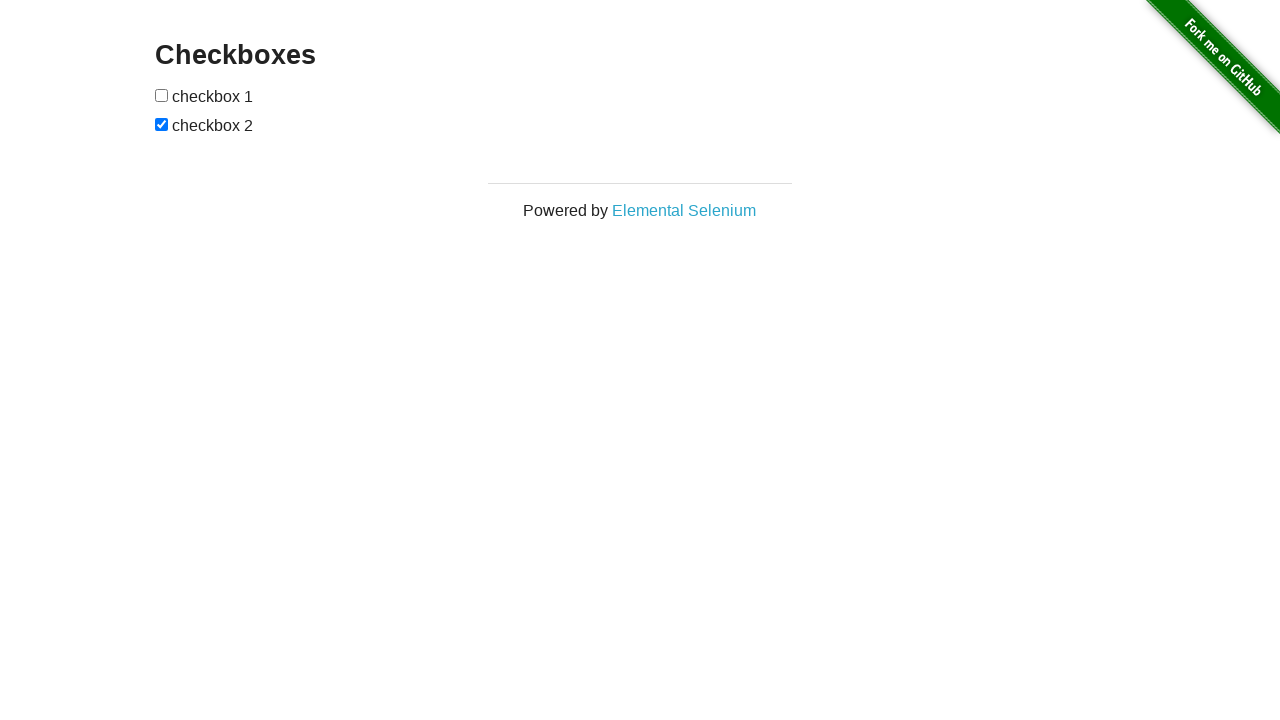

Clicked first checkbox to select it at (162, 95) on xpath=//form[@id='checkboxes']//input[1]
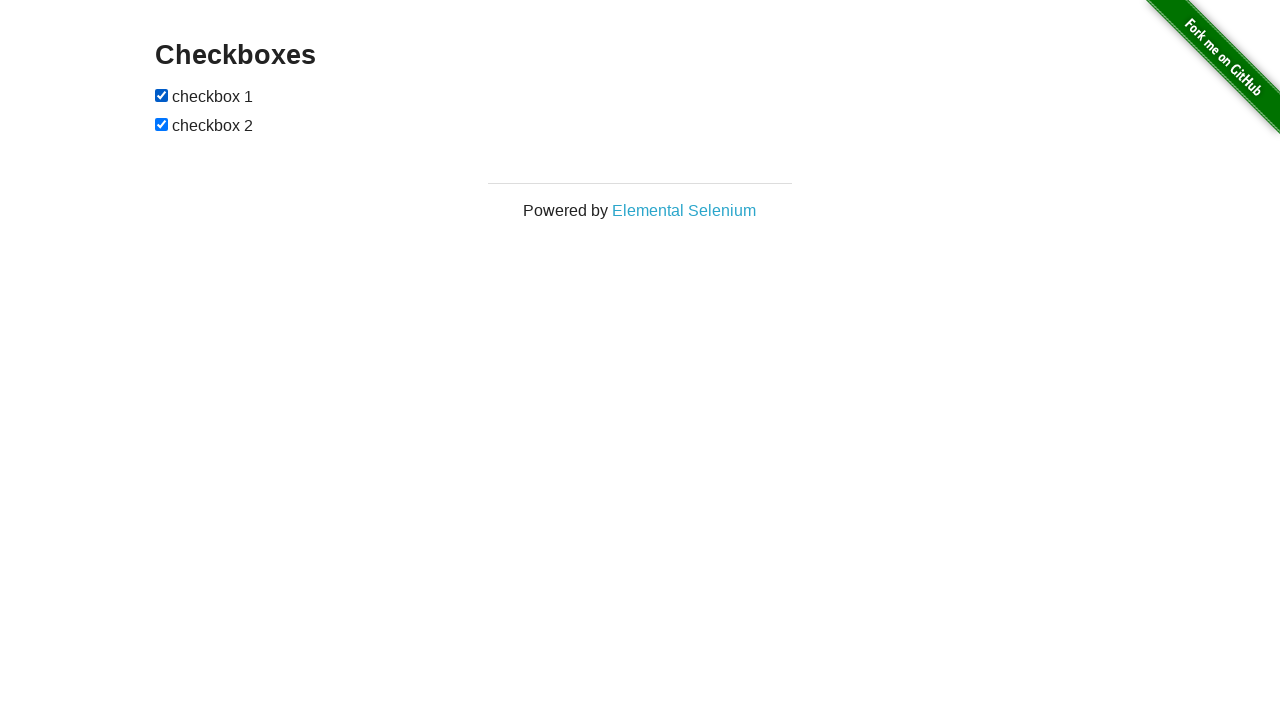

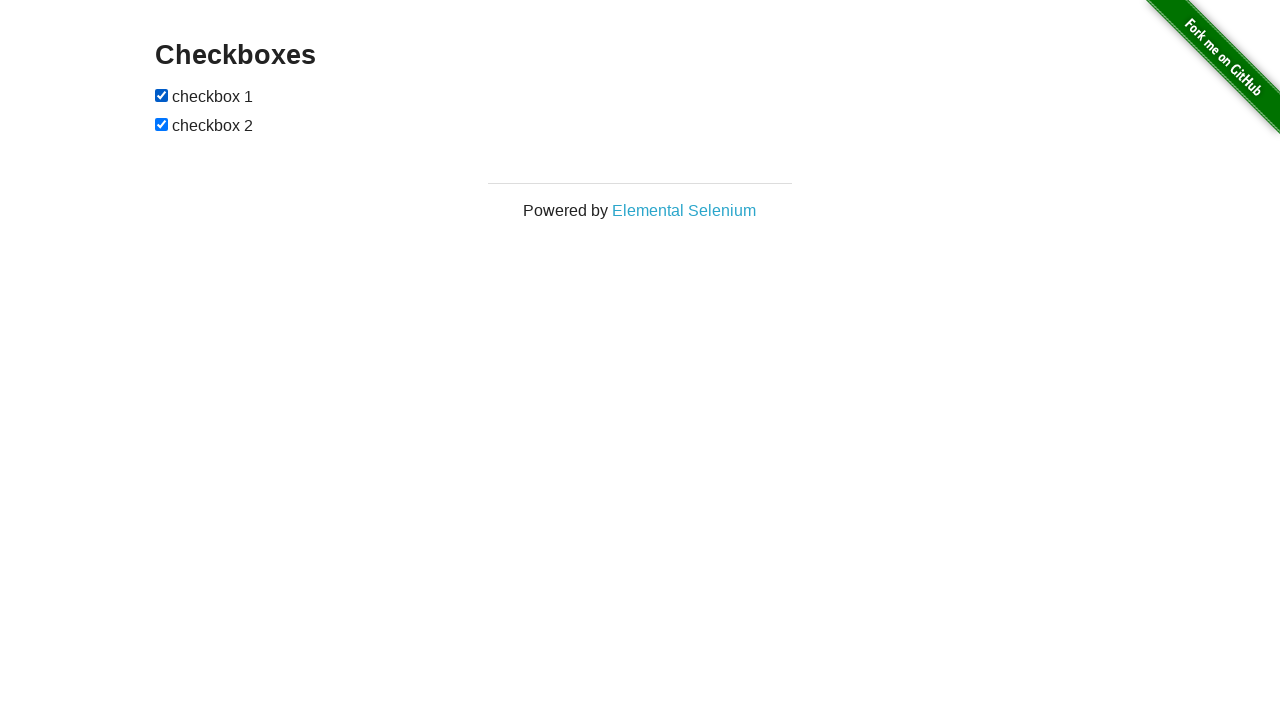